Navigates to the Selenium website and clicks on the Downloads link

Starting URL: https://www.selenium.dev/

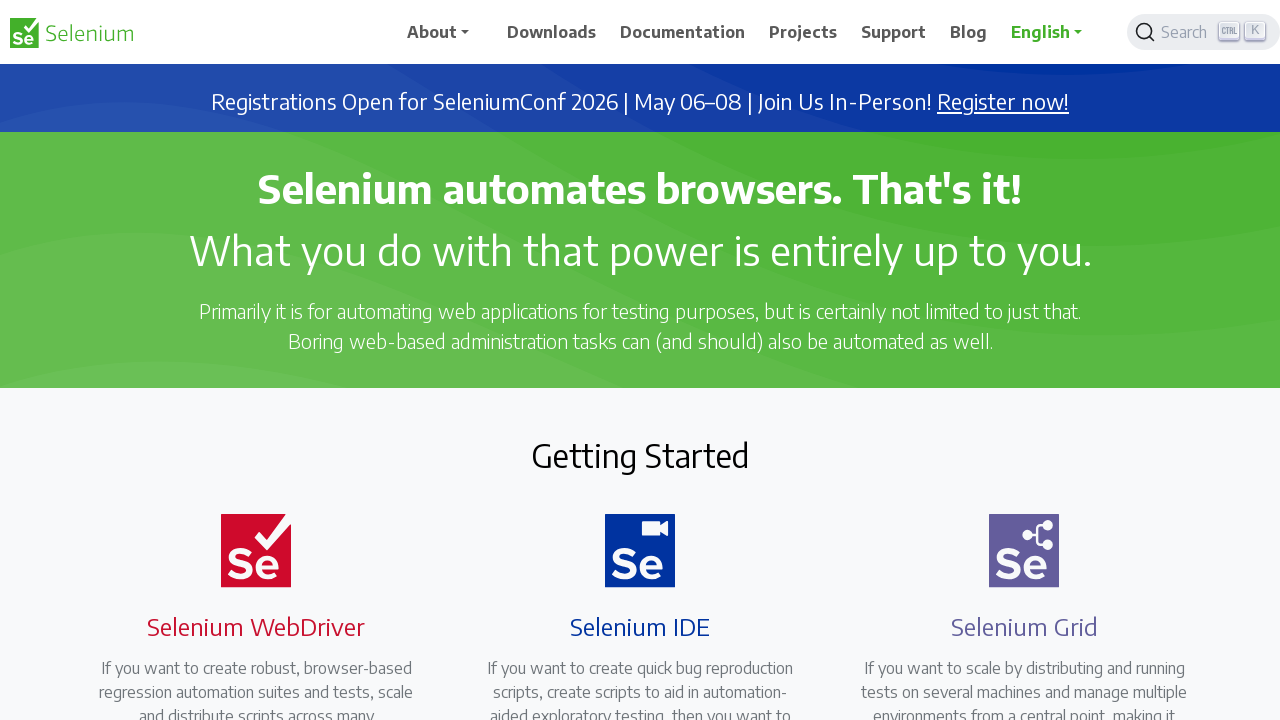

Navigated to Selenium website
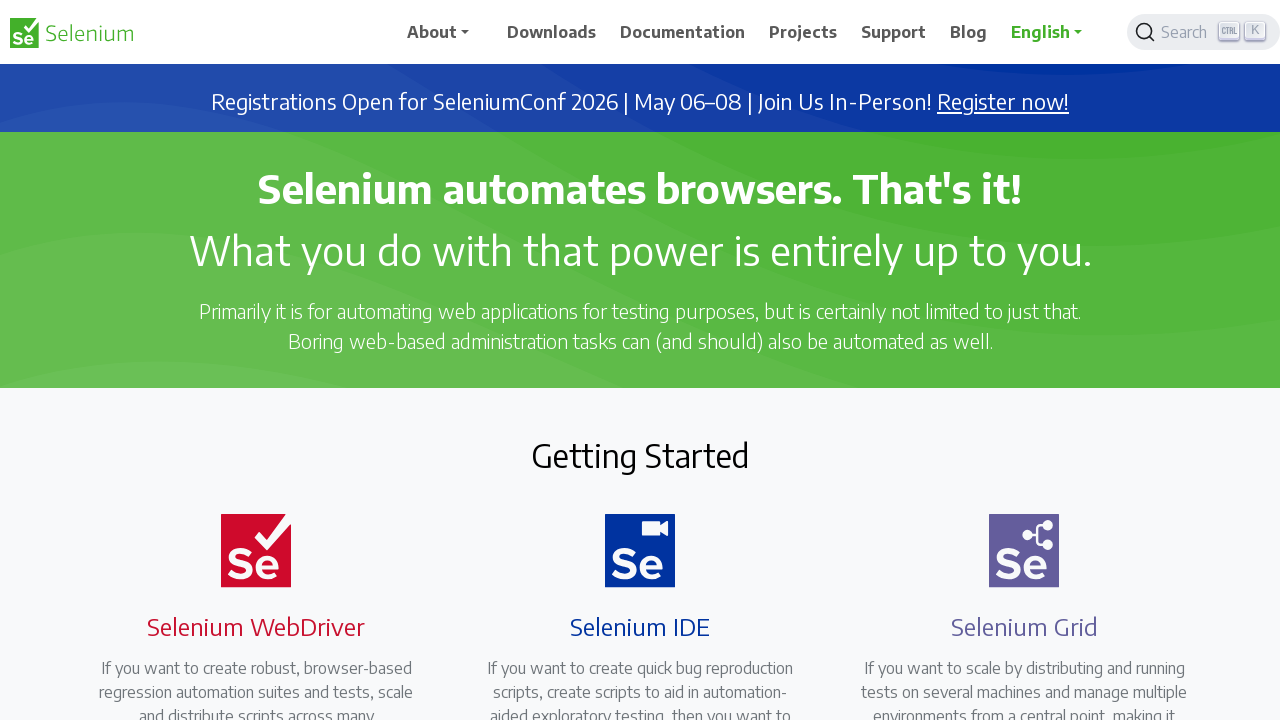

Clicked on the Downloads link at (552, 32) on xpath=//span[contains(text(),'Downloads')]
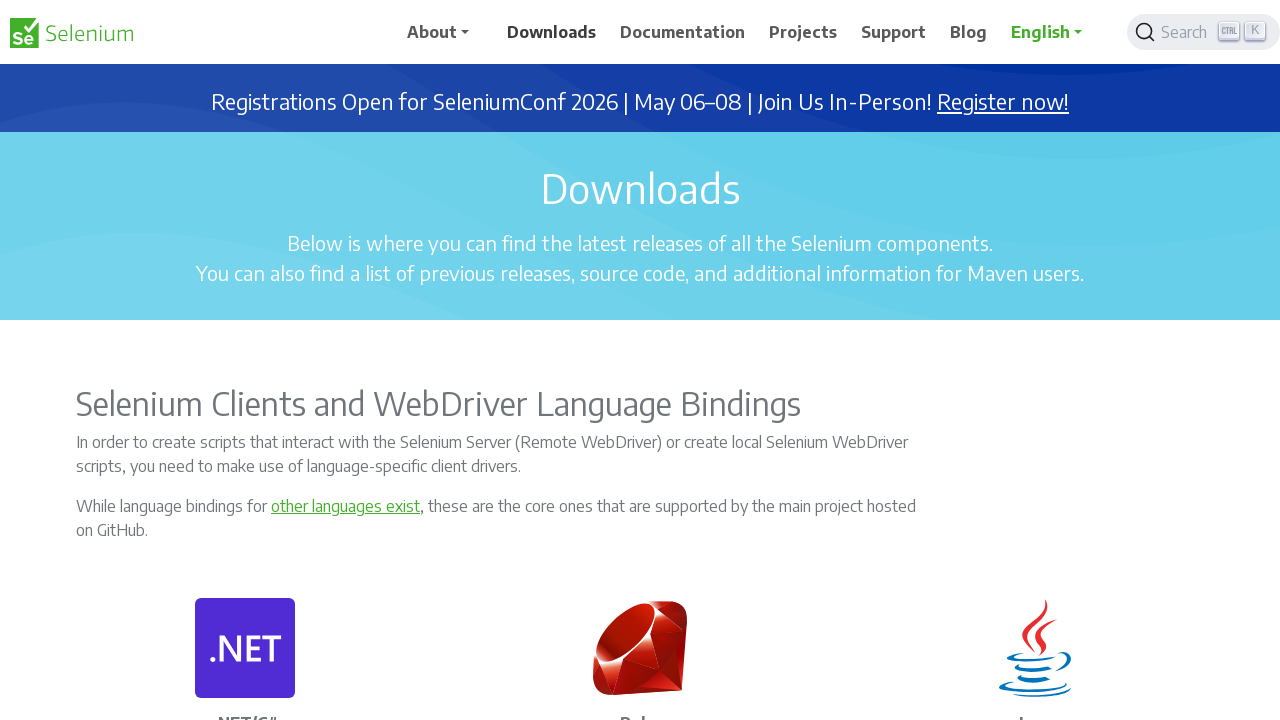

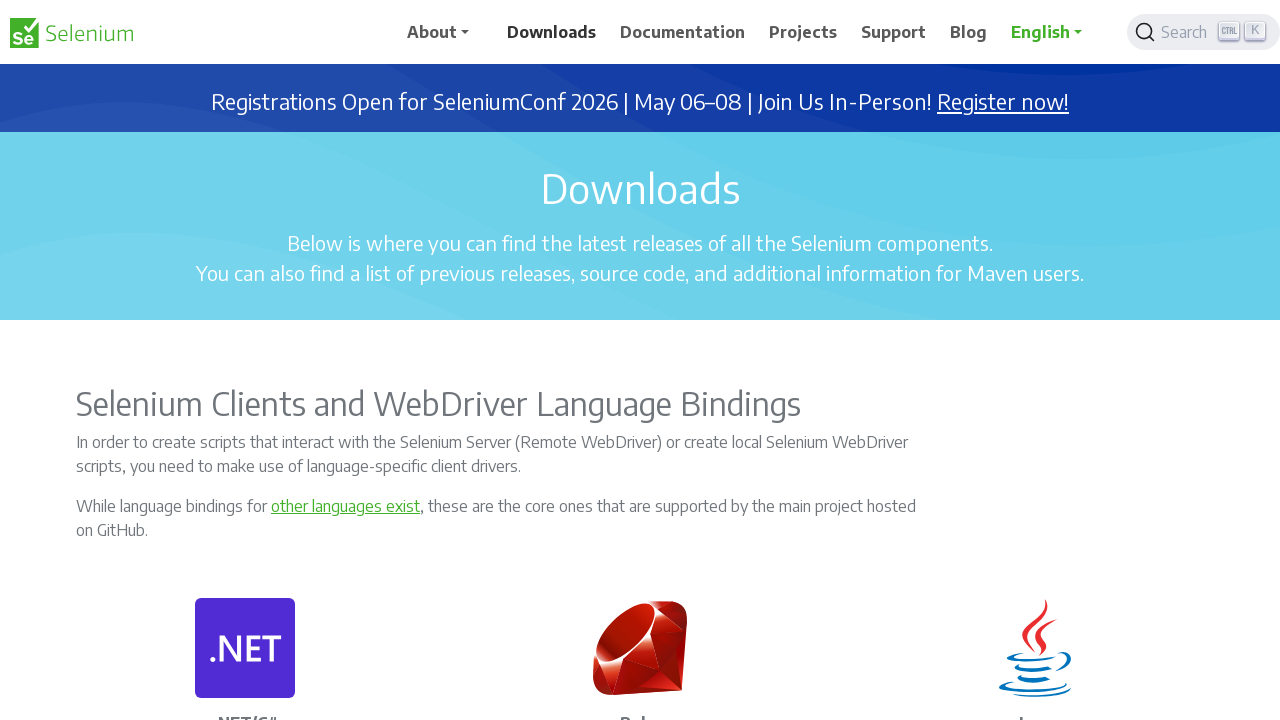